Tests radio button functionality on a GWT showcase page by clicking blue and red radio buttons and verifying their selection states change correctly (only one can be selected at a time).

Starting URL: http://samples.gwtproject.org/samples/Showcase/Showcase.html#!CwRadioButton

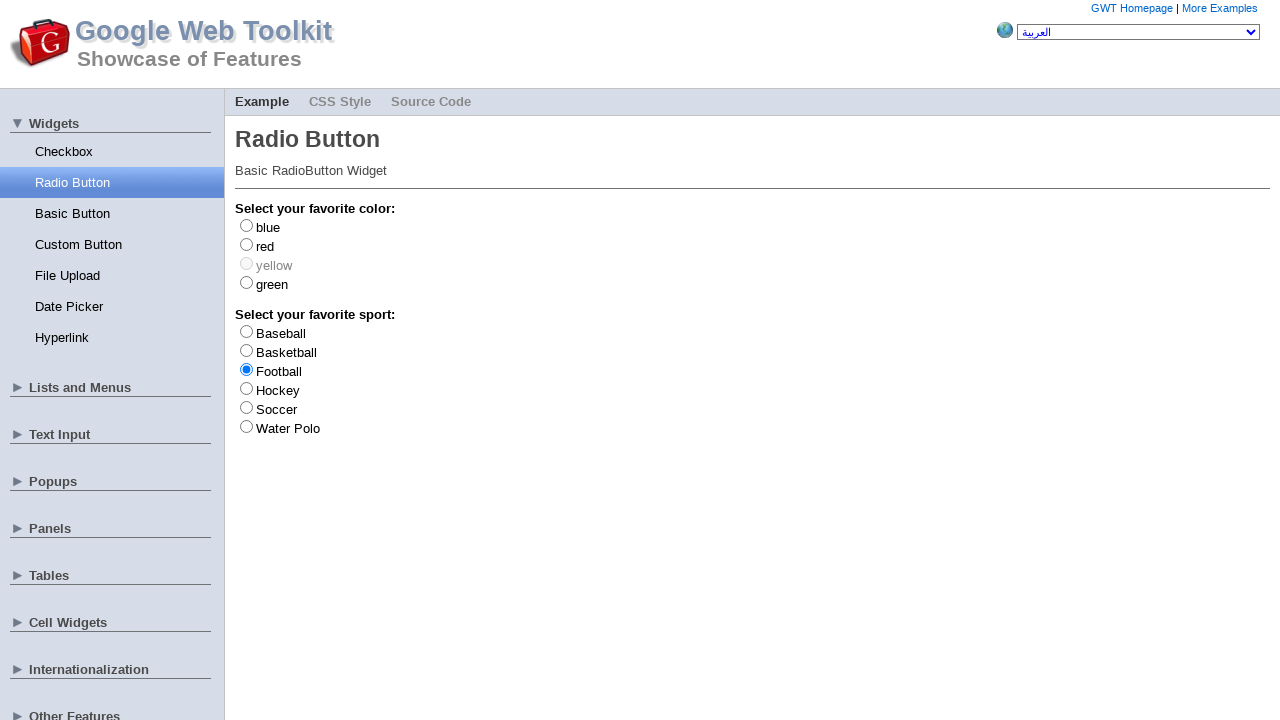

Waited for blue radio button to load
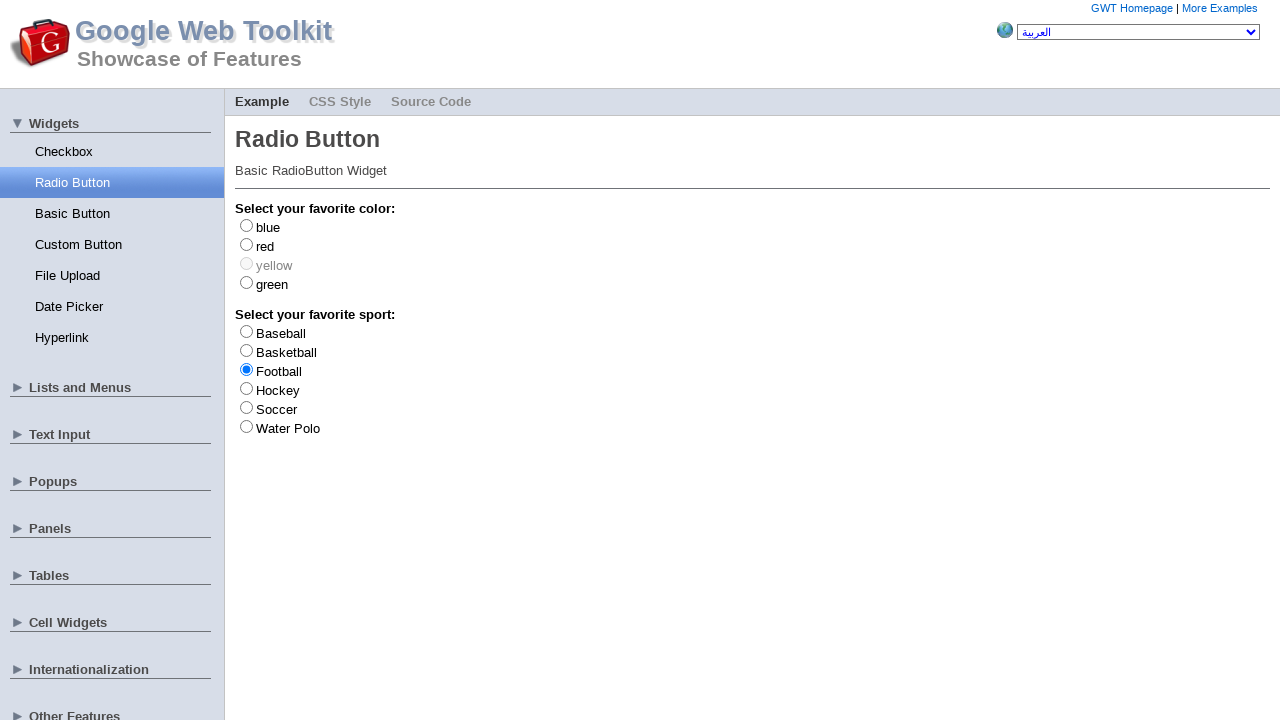

Located blue radio button element
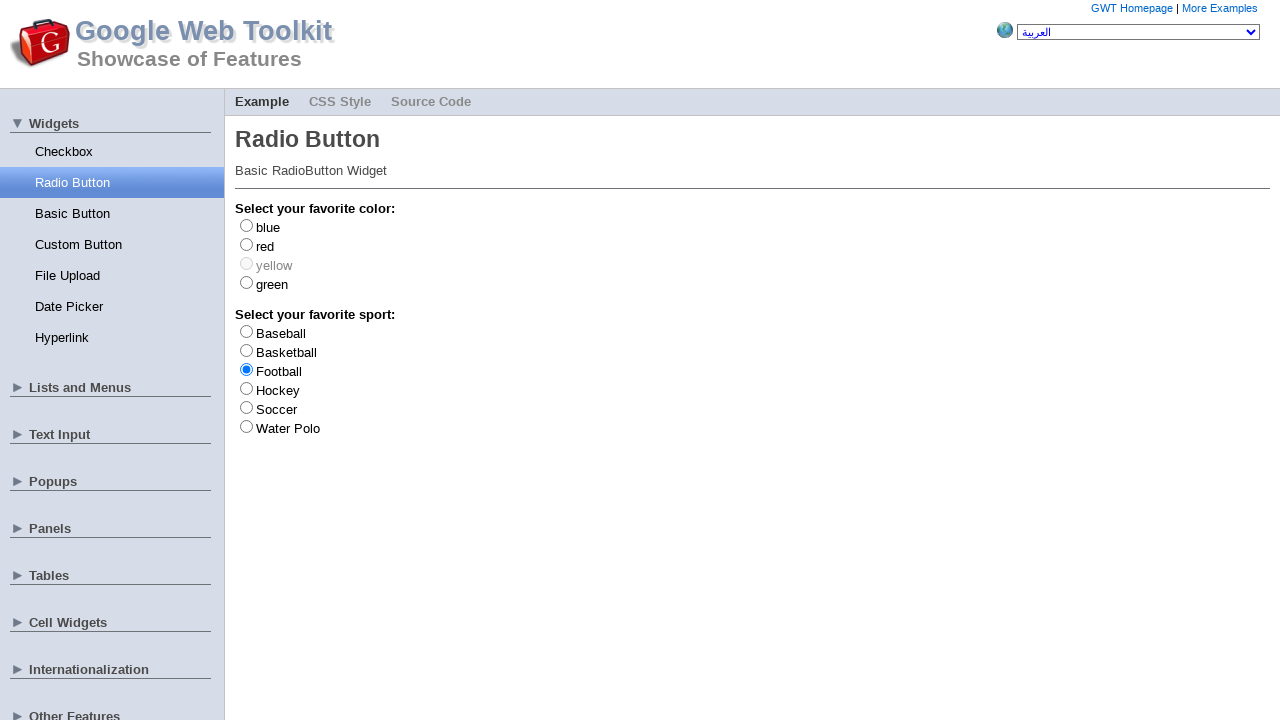

Located red radio button element
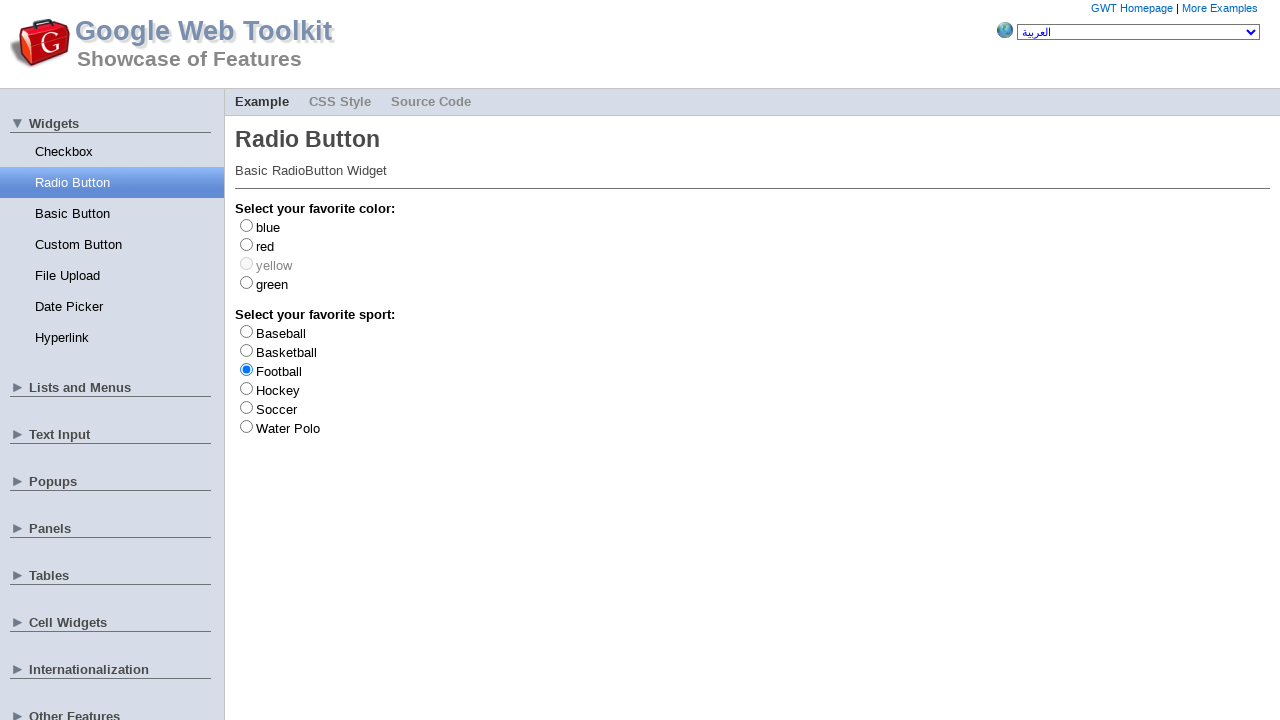

Clicked blue radio button at (246, 225) on #gwt-debug-cwRadioButton-color-blue-input
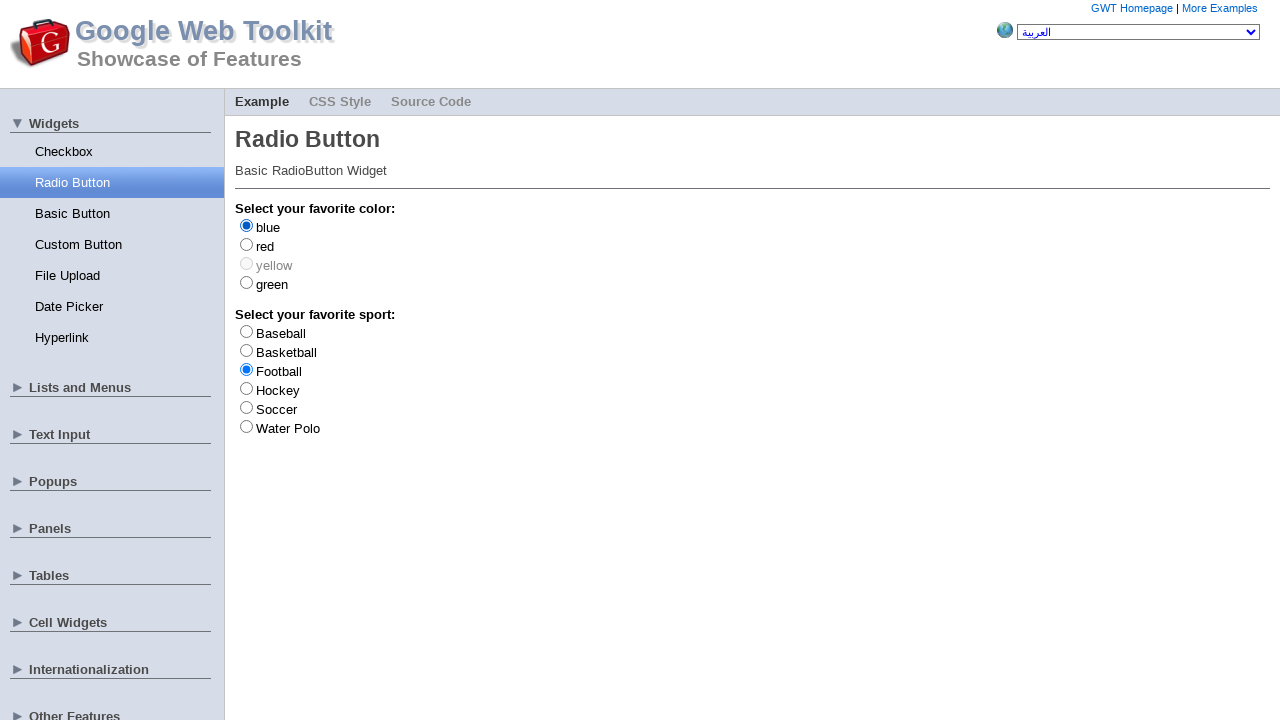

Verified blue radio button is selected
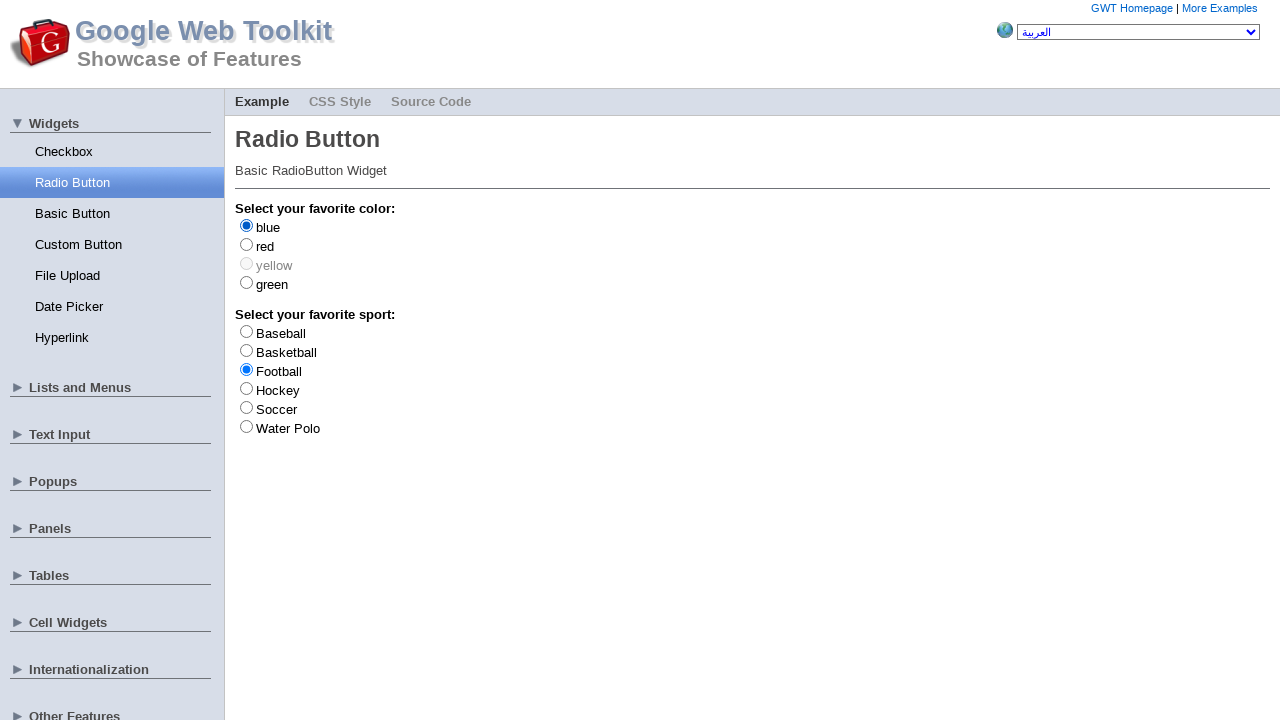

Clicked red radio button at (246, 244) on #gwt-debug-cwRadioButton-color-red-input
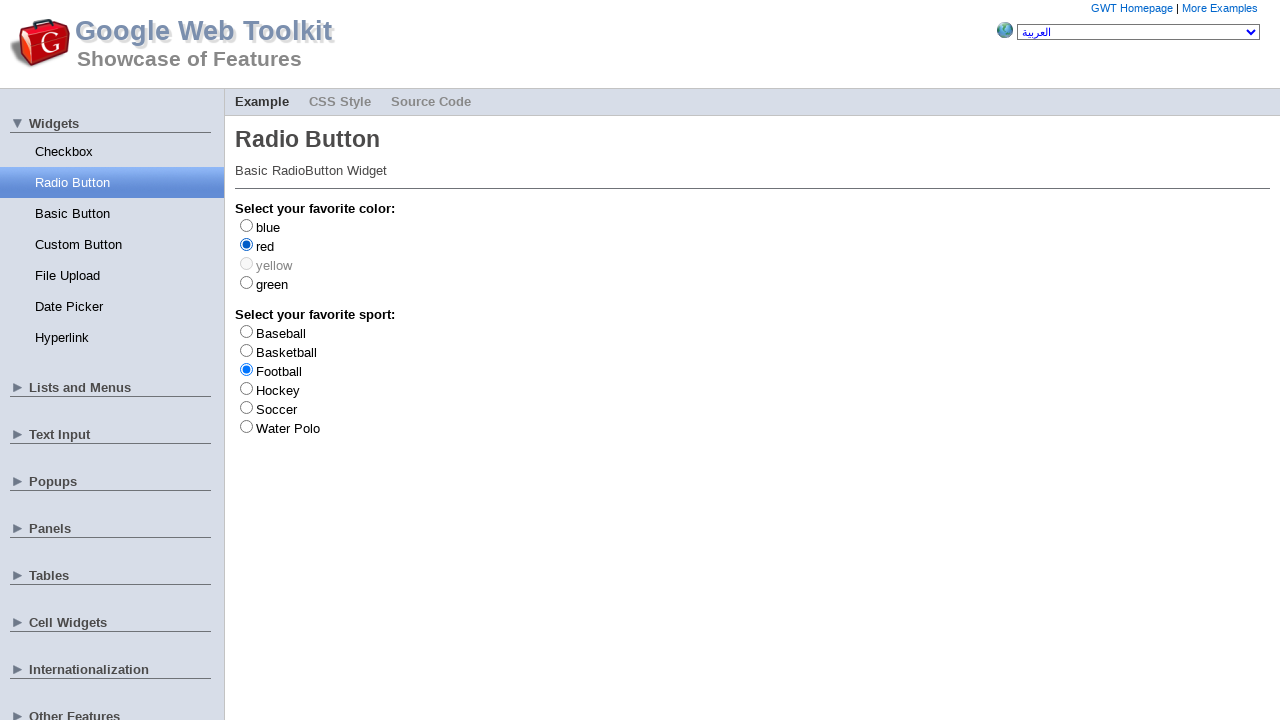

Verified red radio button is selected
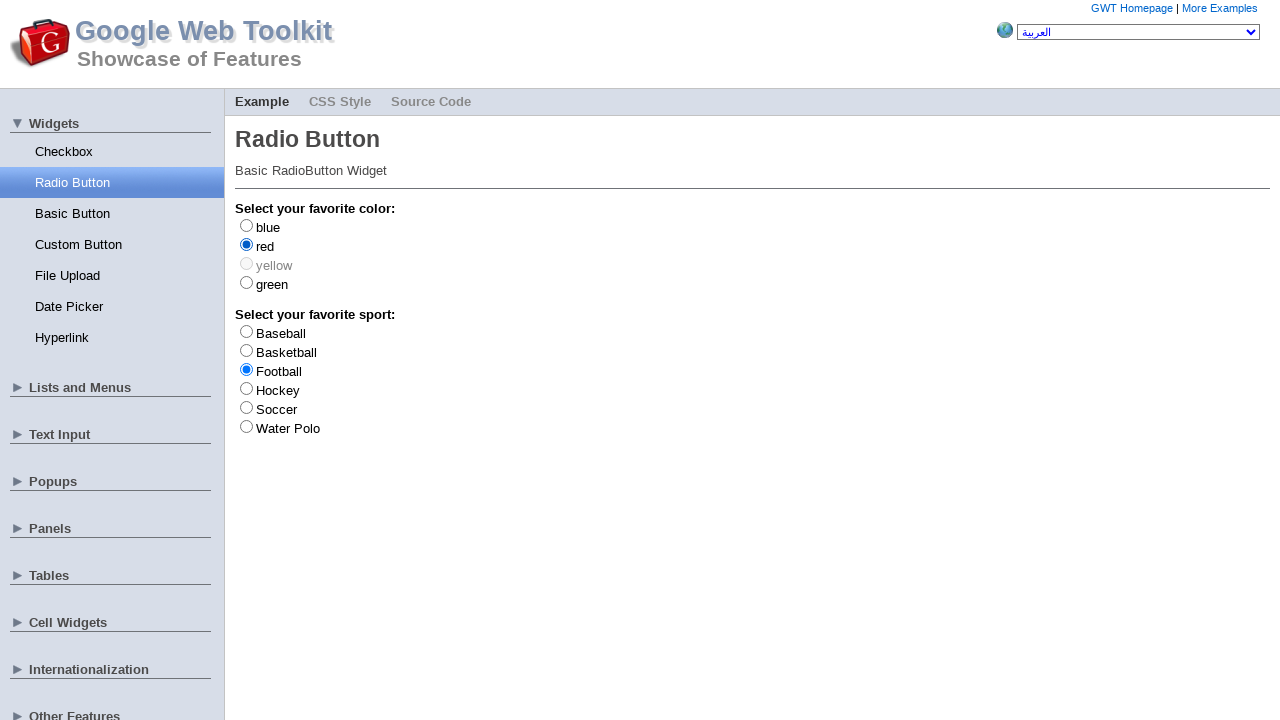

Verified blue radio button is deselected after clicking red
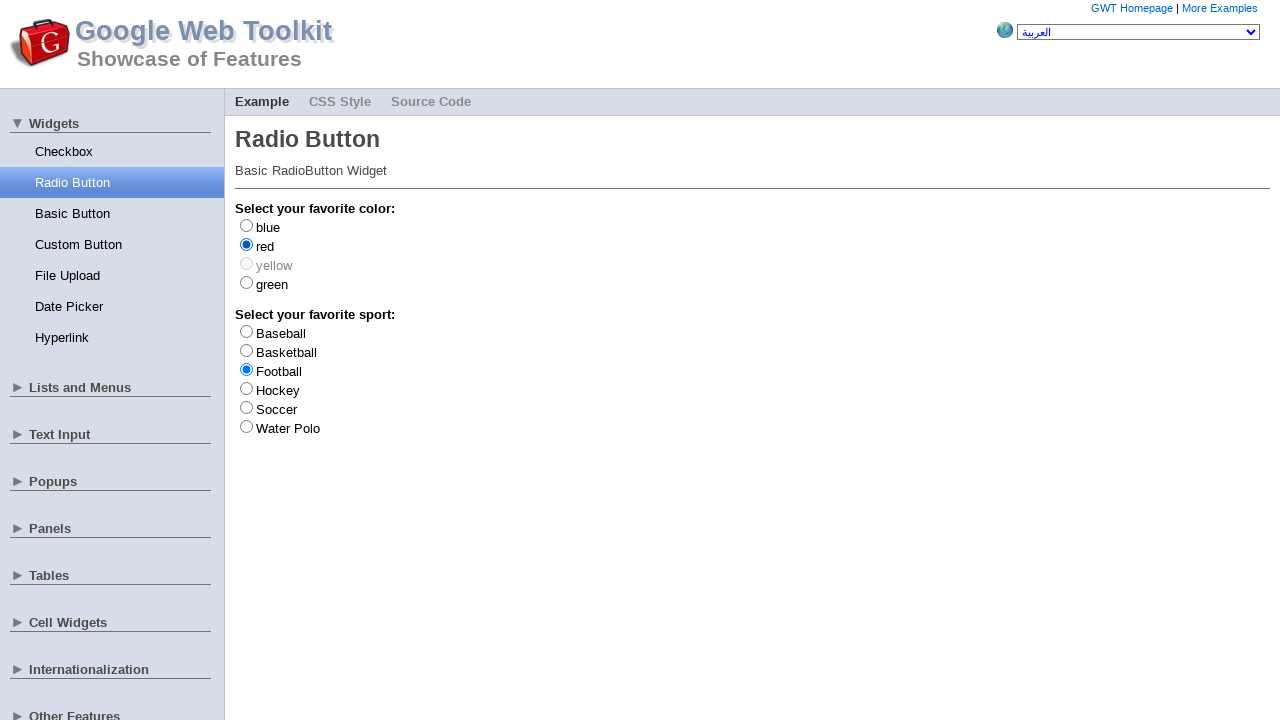

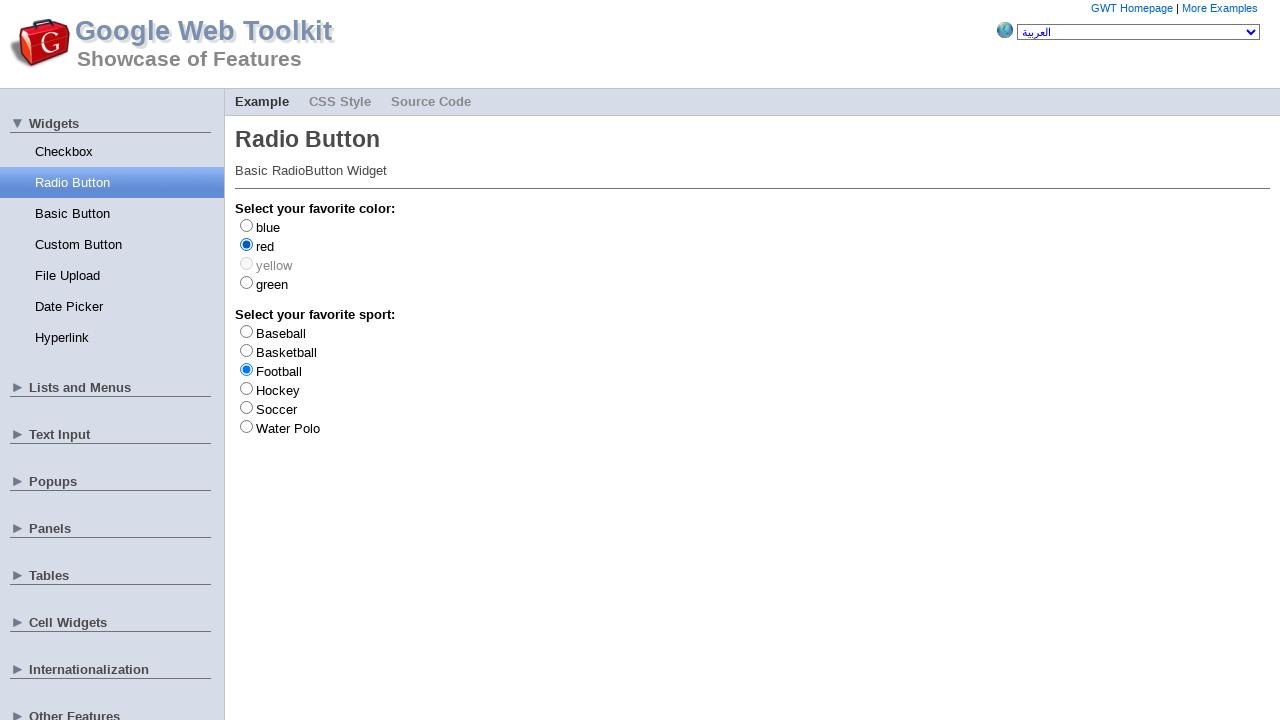